Tests checkbox functionality by clicking on the friends and family checkbox to toggle its state

Starting URL: https://rahulshettyacademy.com/dropdownsPractise/

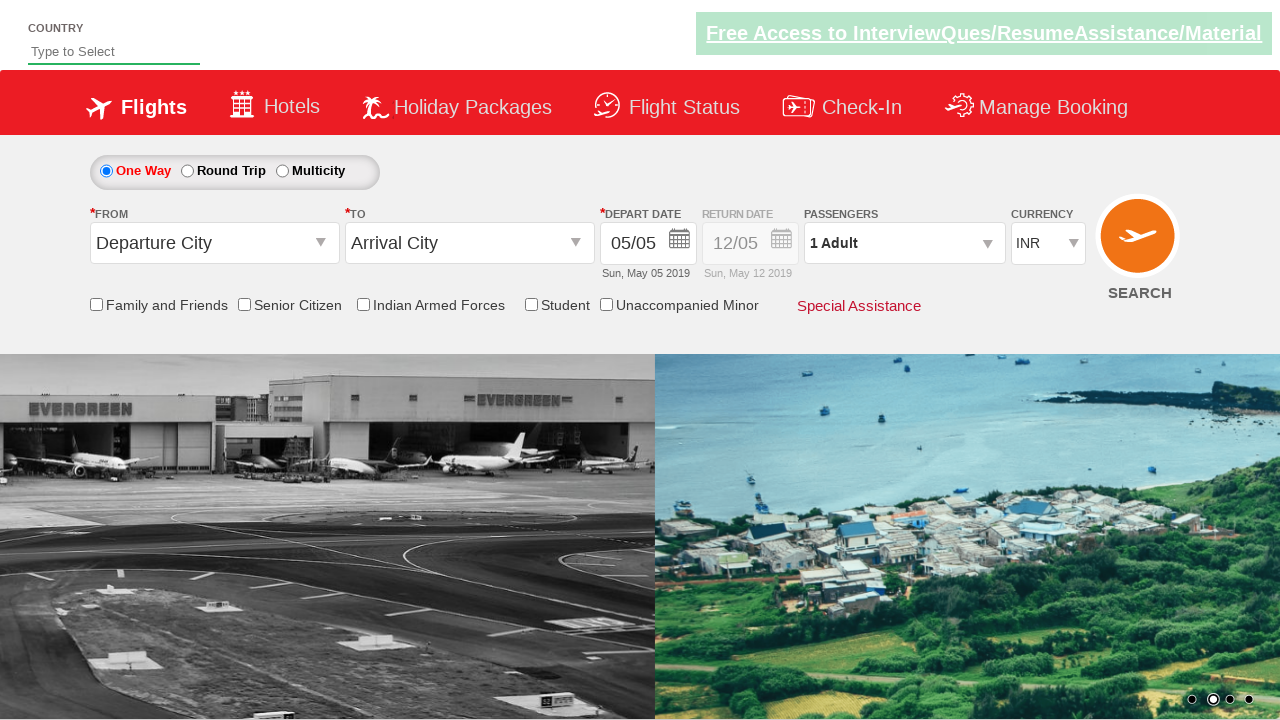

Navigated to SpiceJet dropdown practice page
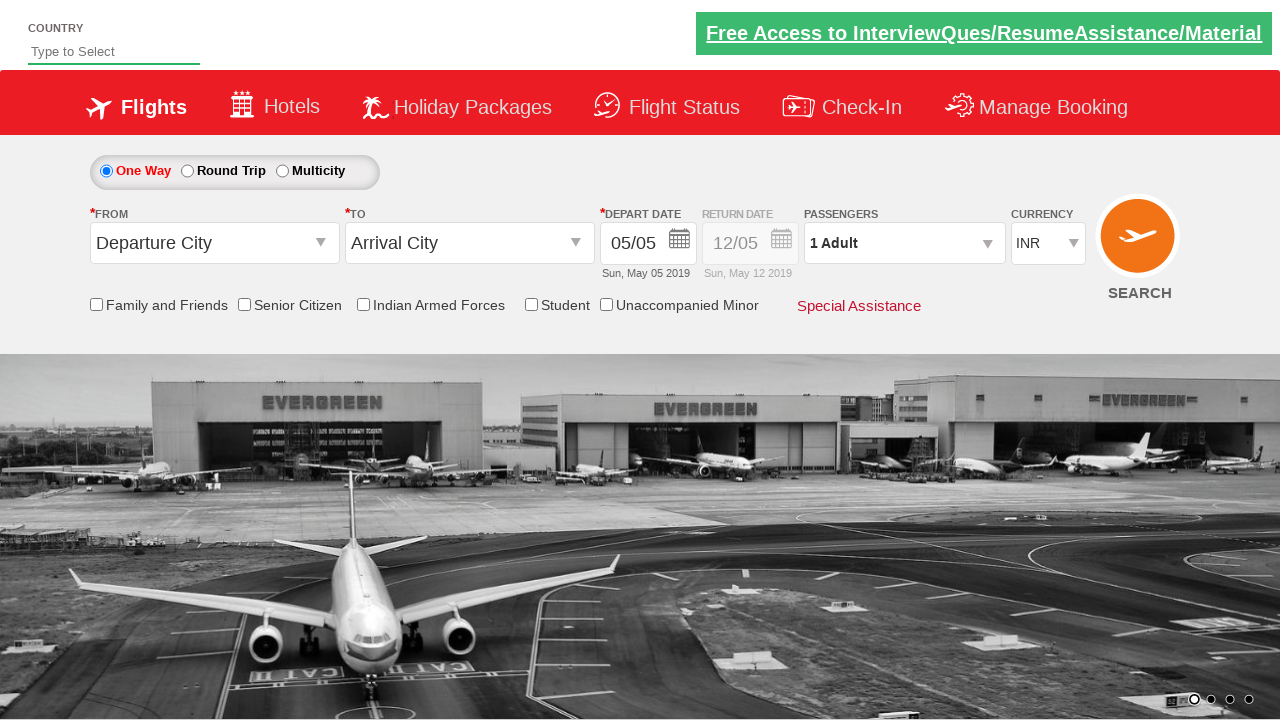

Clicked on friends and family checkbox to toggle its state at (96, 304) on #ctl00_mainContent_chk_friendsandfamily
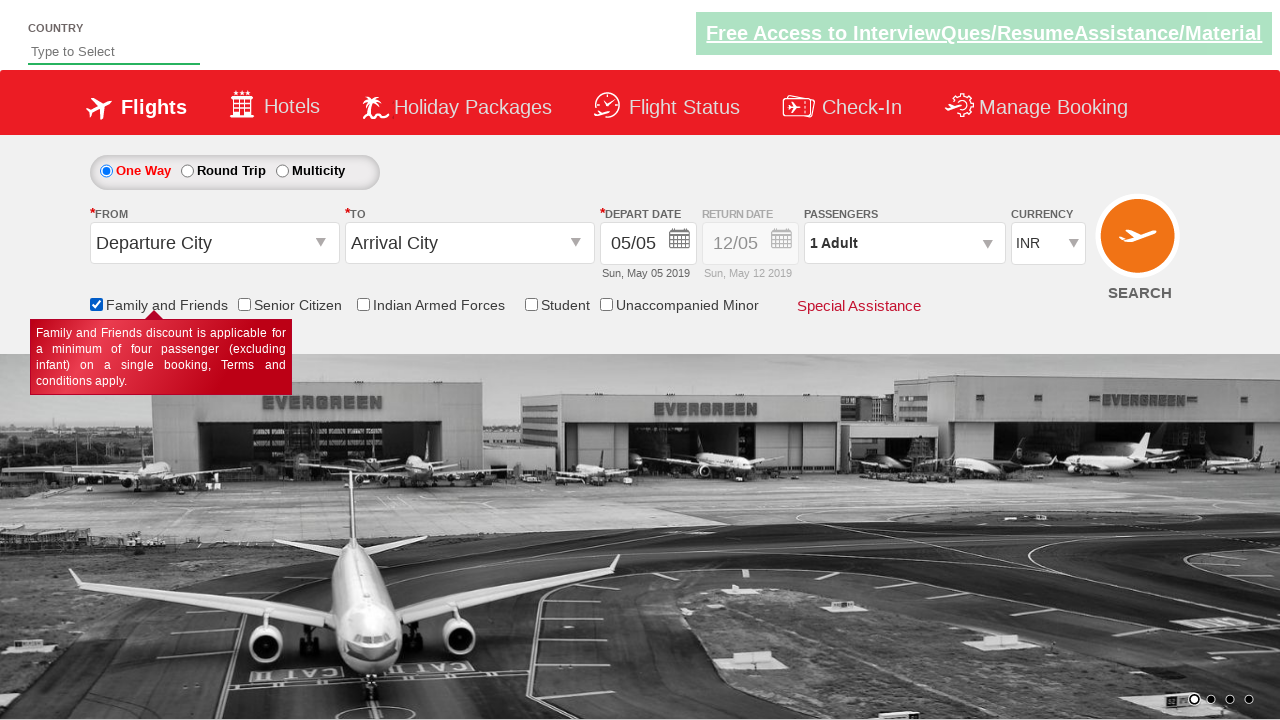

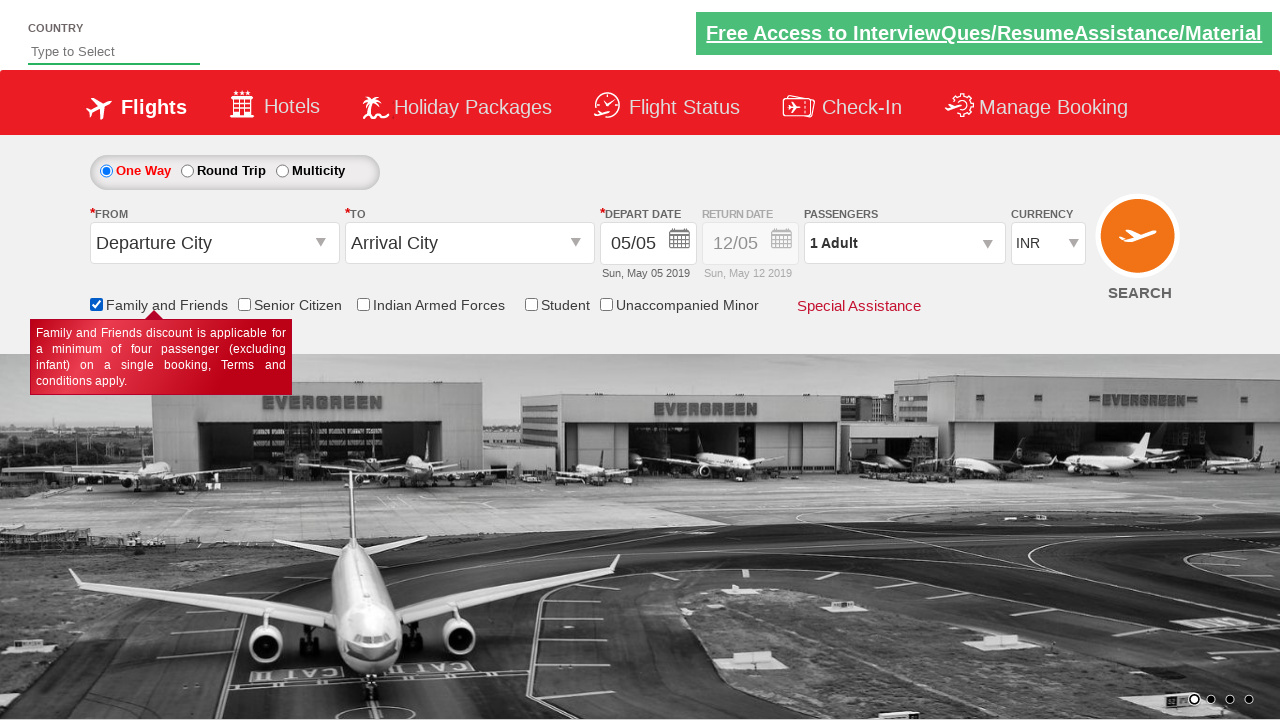